Tests double-click functionality by performing a double-click on a designated area and verifying the result

Starting URL: https://play1.automationcamp.ir/mouse_events.html

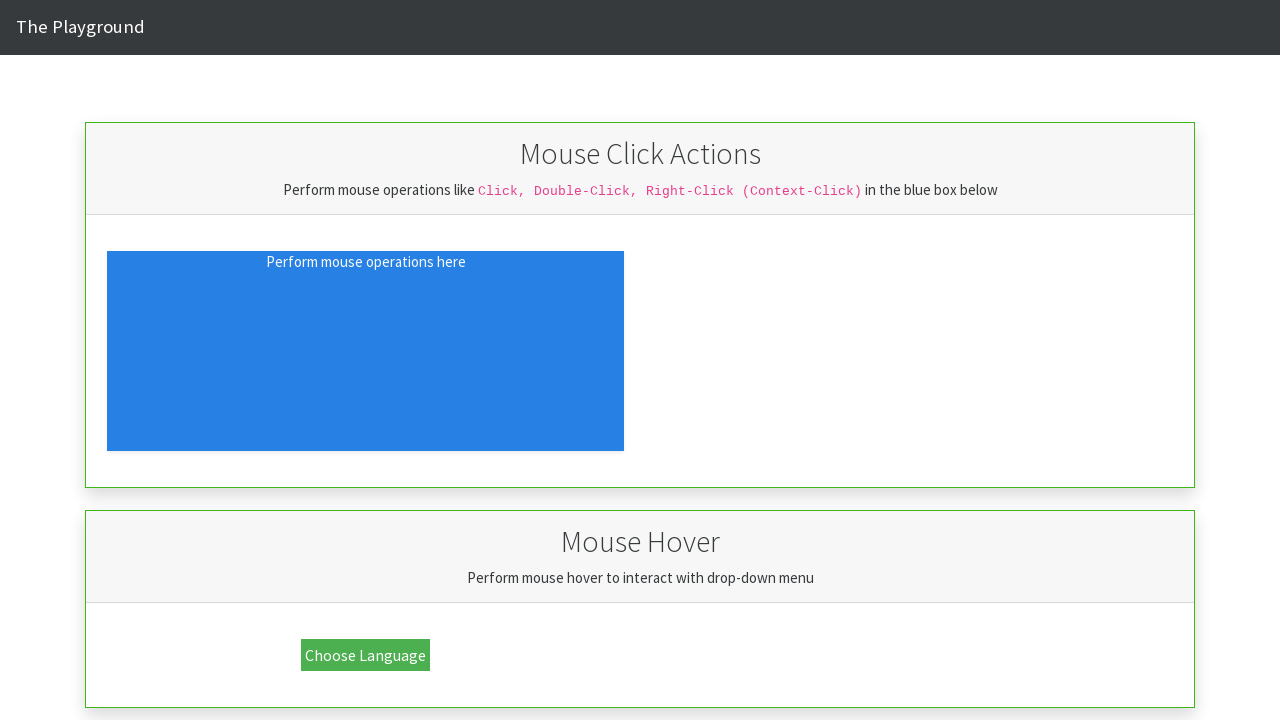

Navigated to mouse events test page
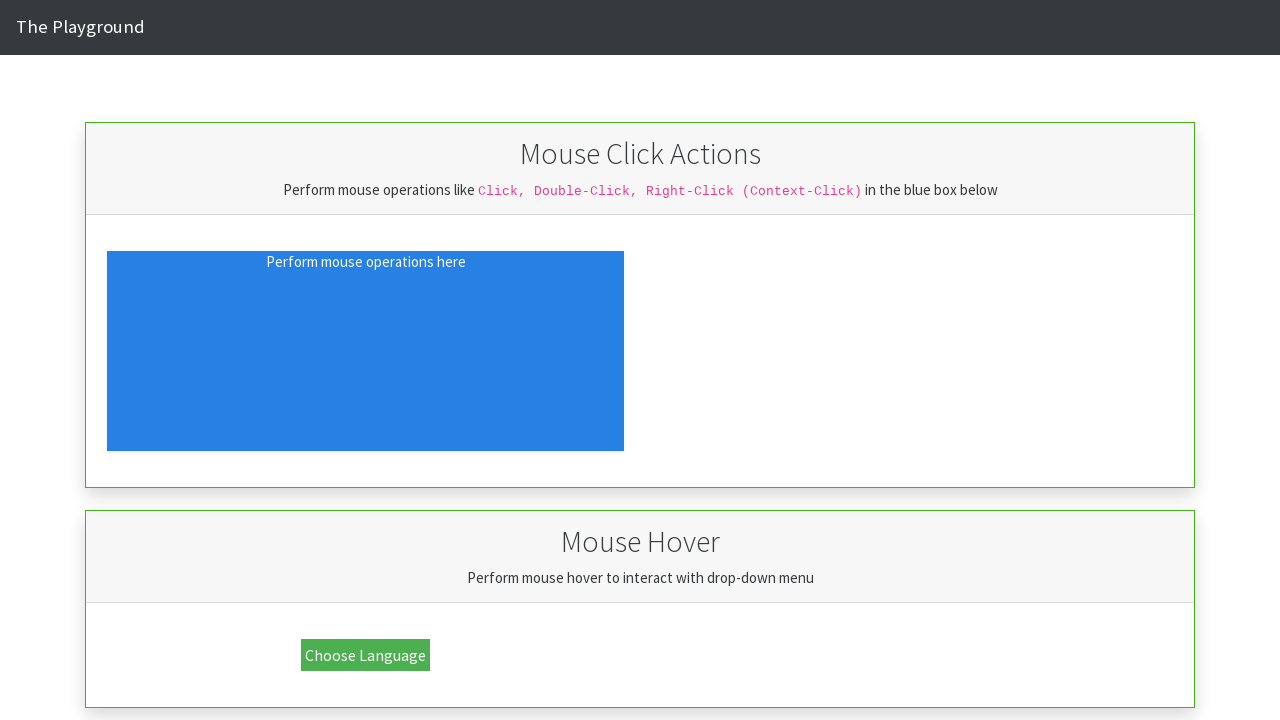

Performed double-click on the click area at (366, 351) on #click_area
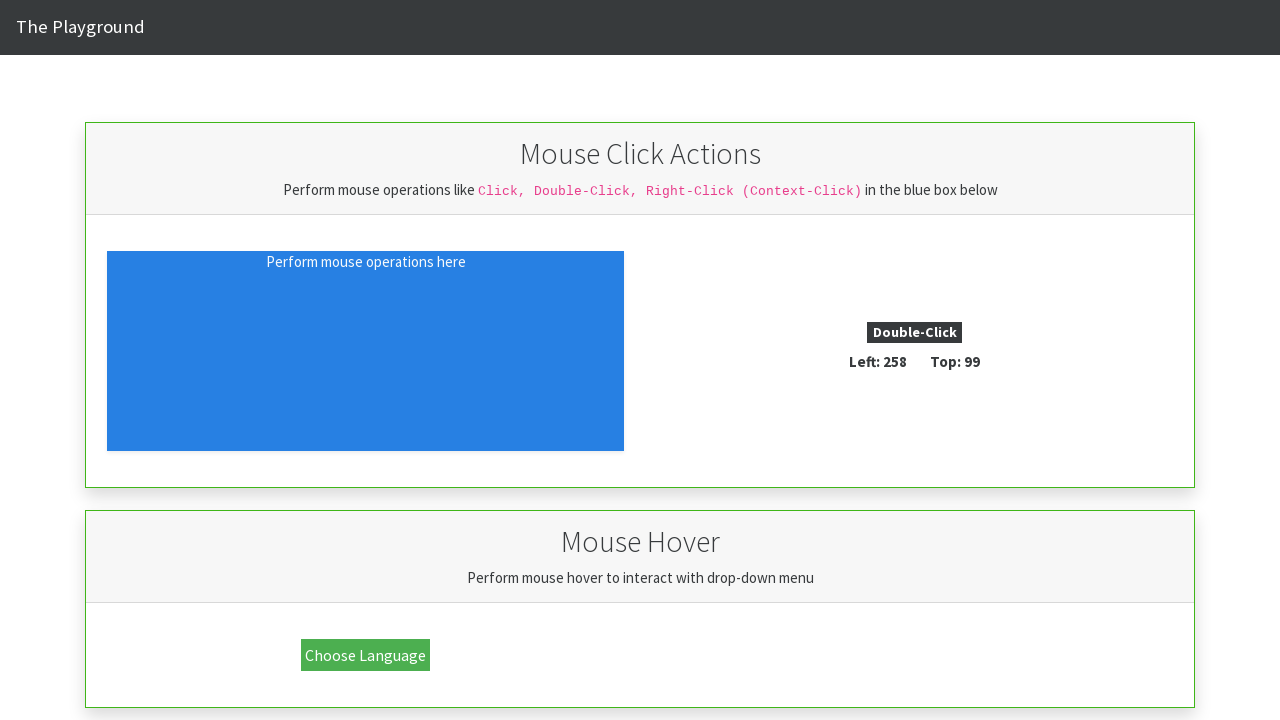

Double-click result text appeared on page
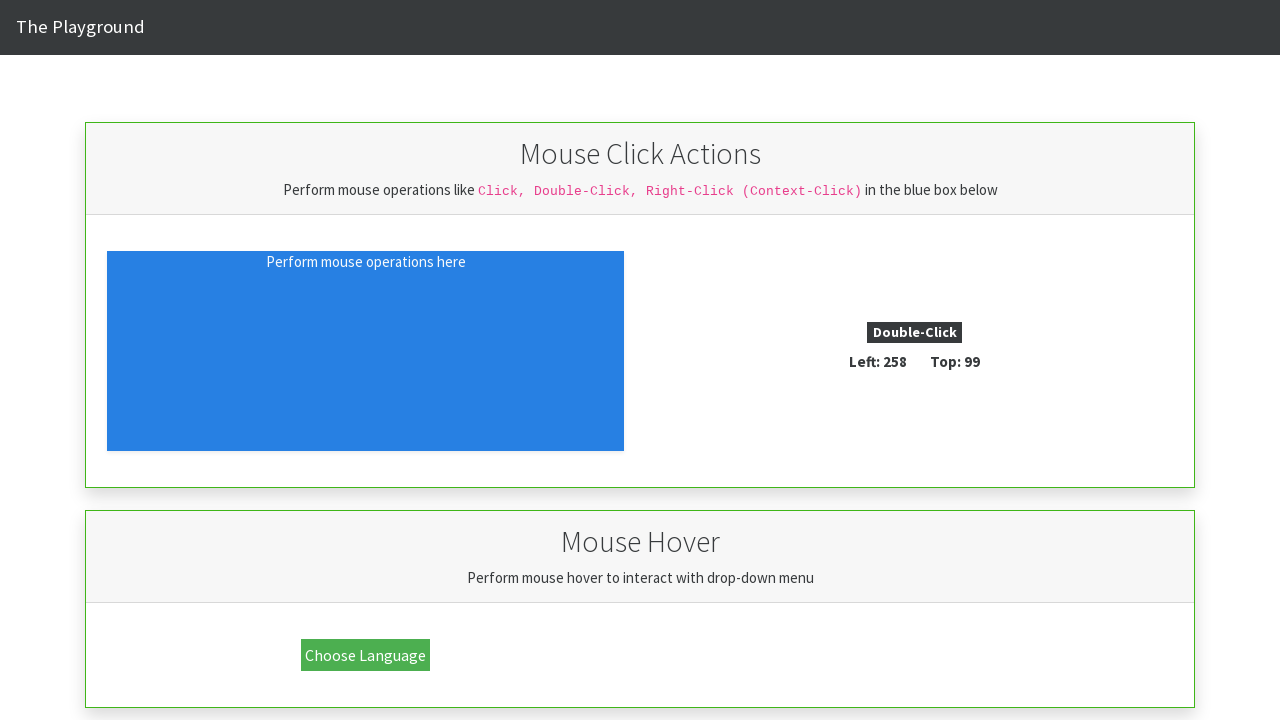

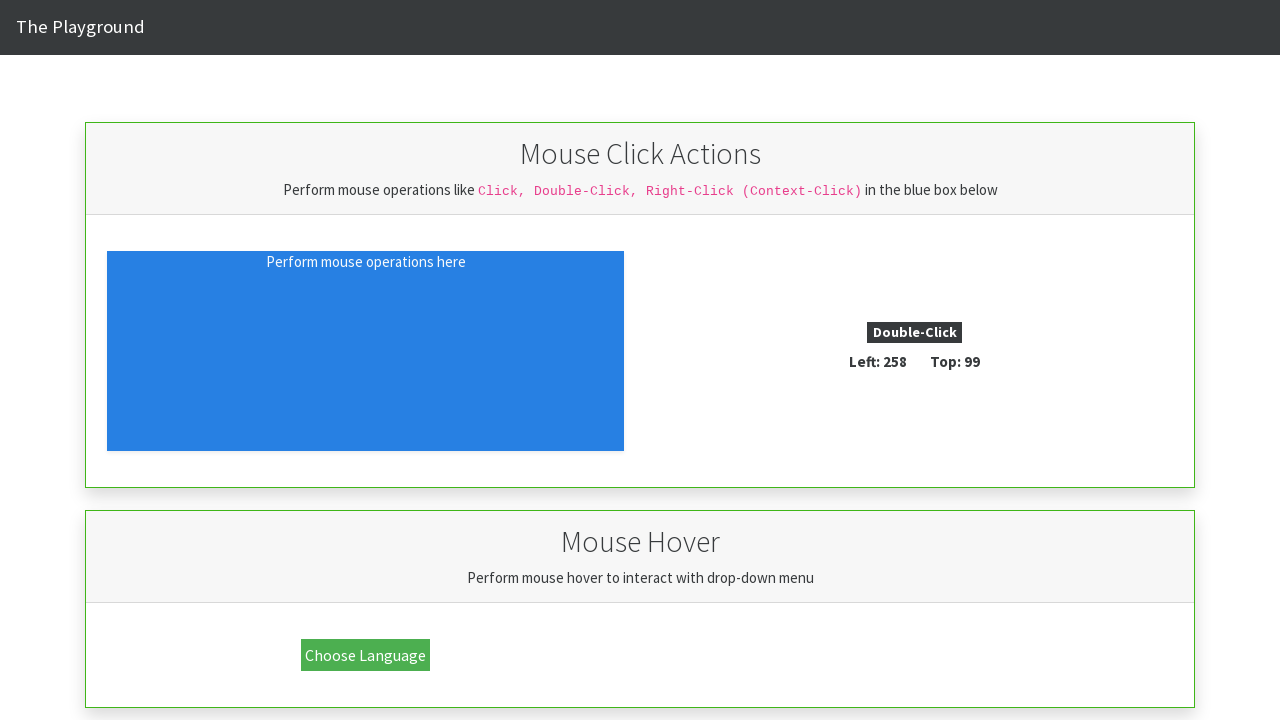